Tests drag-and-drop by offset action by dragging box A to box B's position

Starting URL: https://crossbrowsertesting.github.io/drag-and-drop

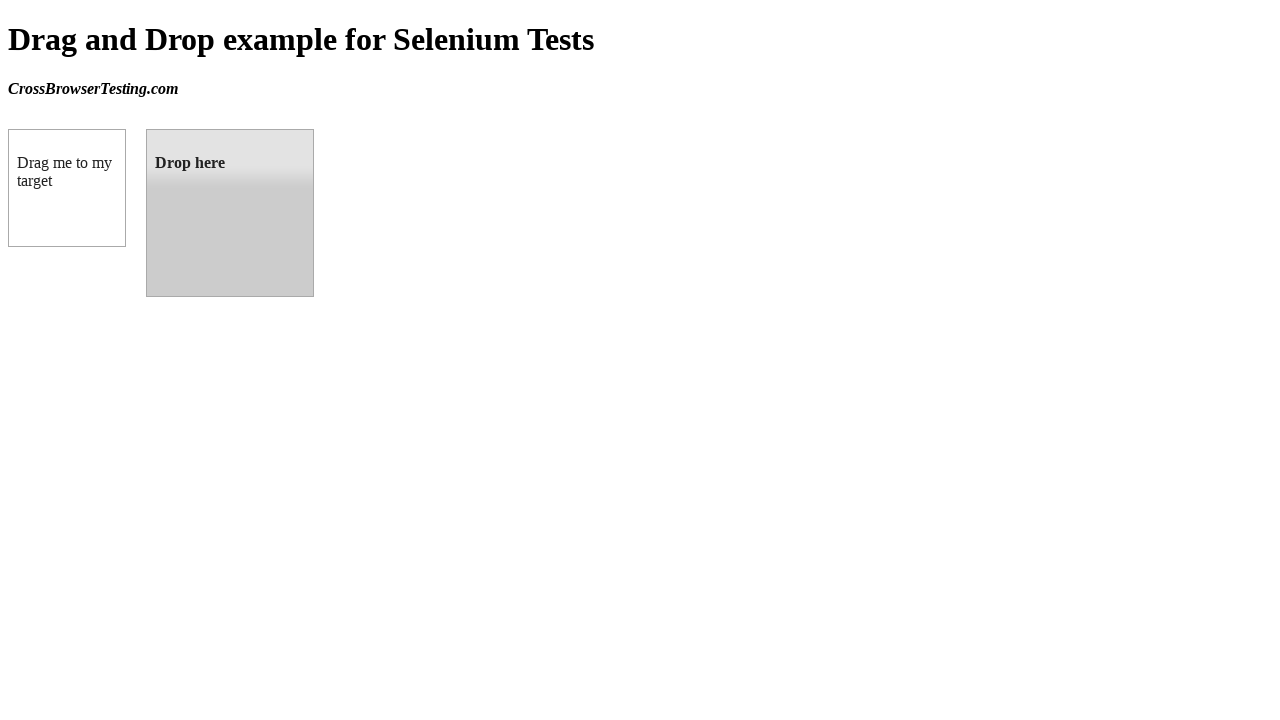

Located box A (draggable element)
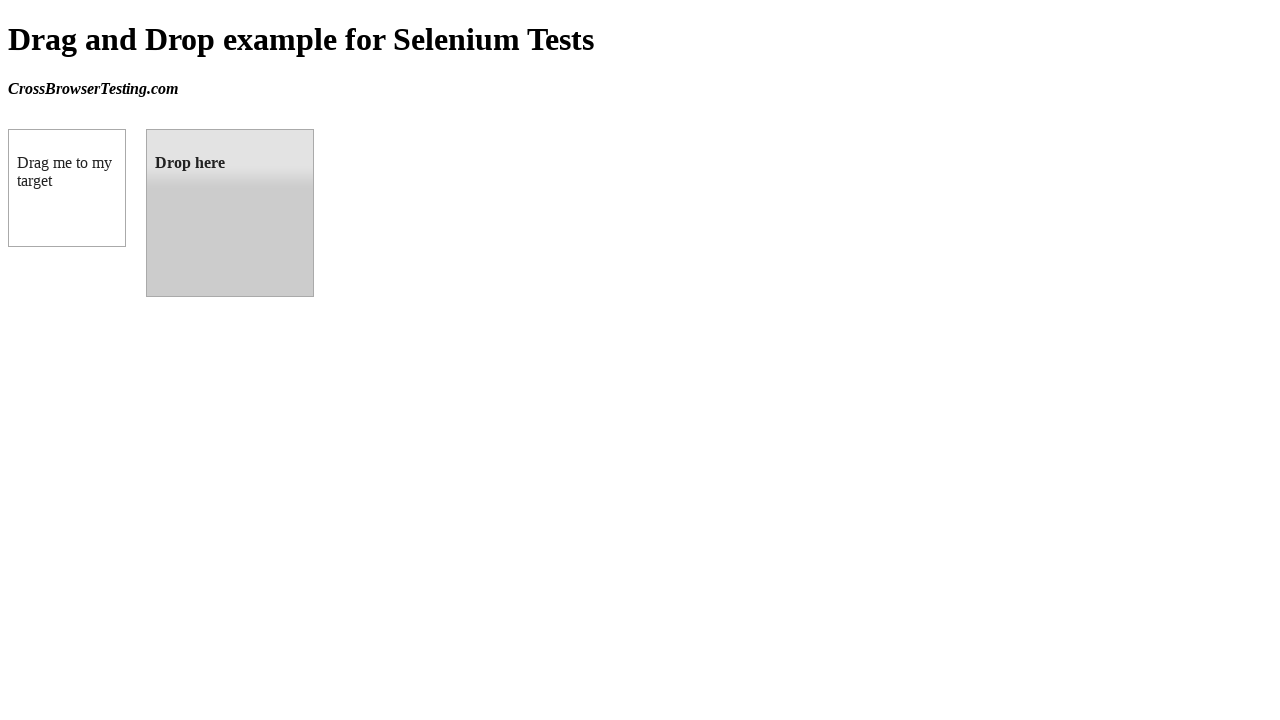

Located box B (droppable element)
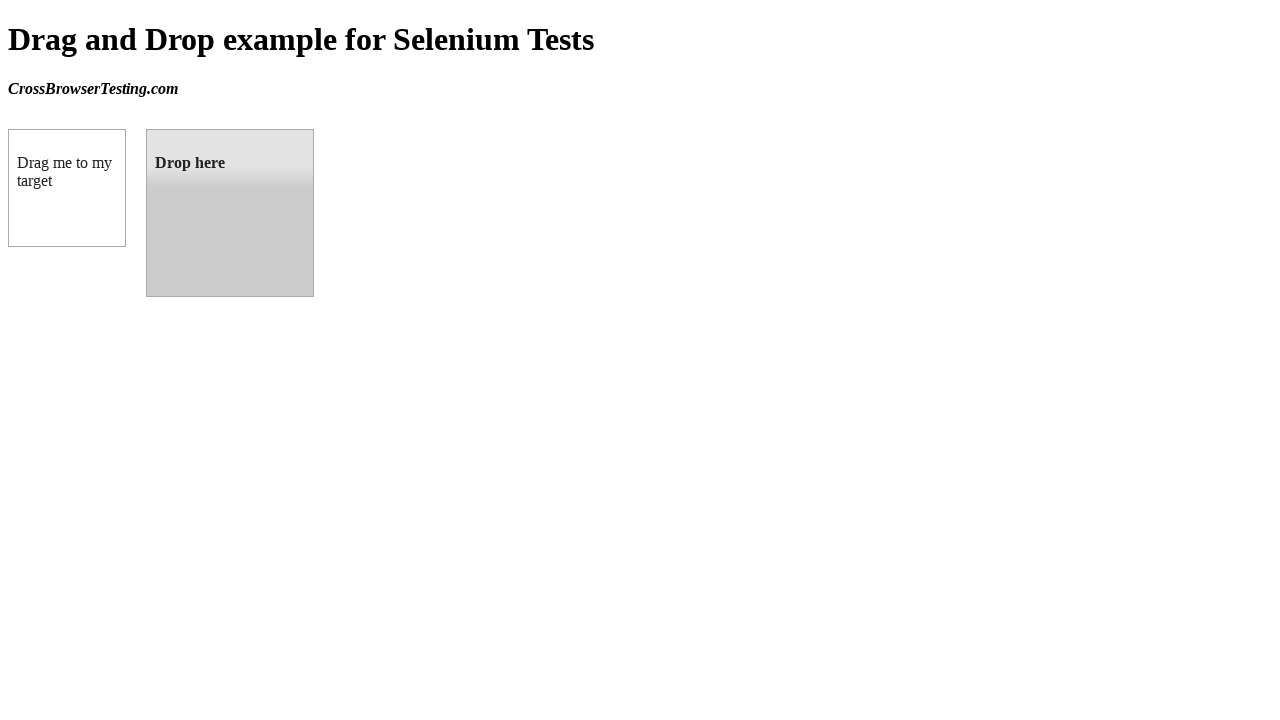

Retrieved bounding box of target element
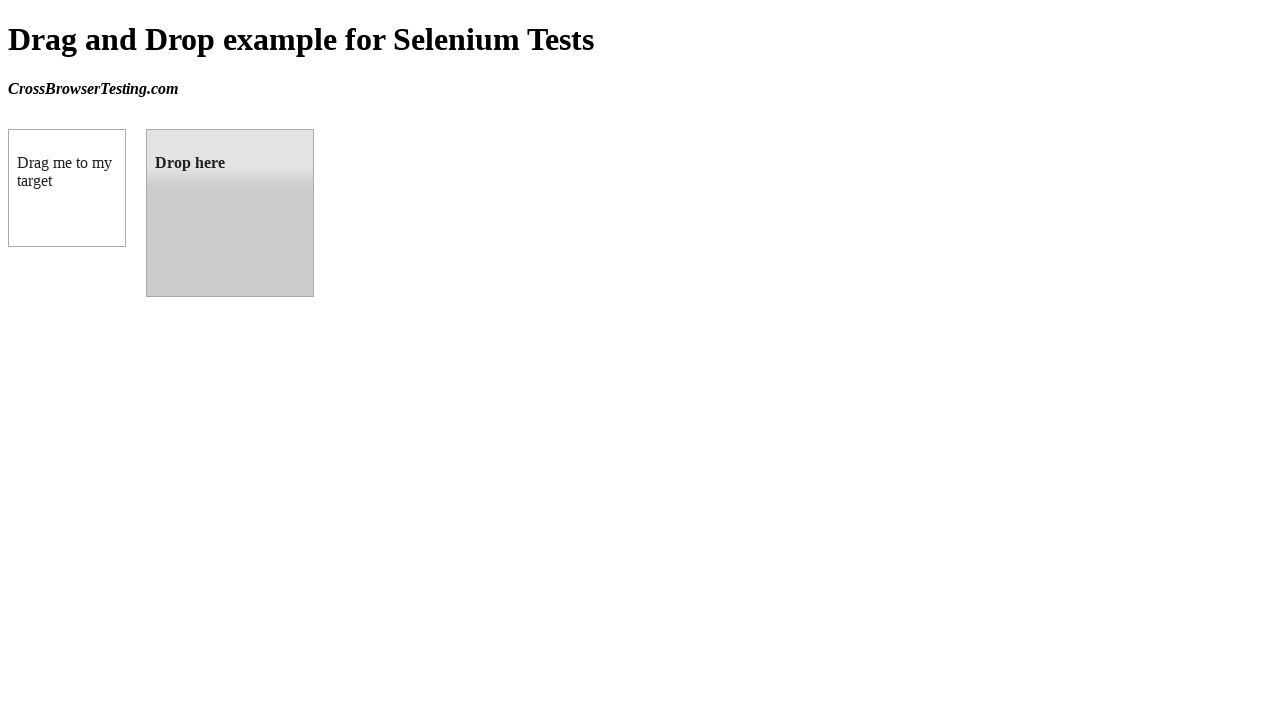

Calculated target X coordinate (center of box B)
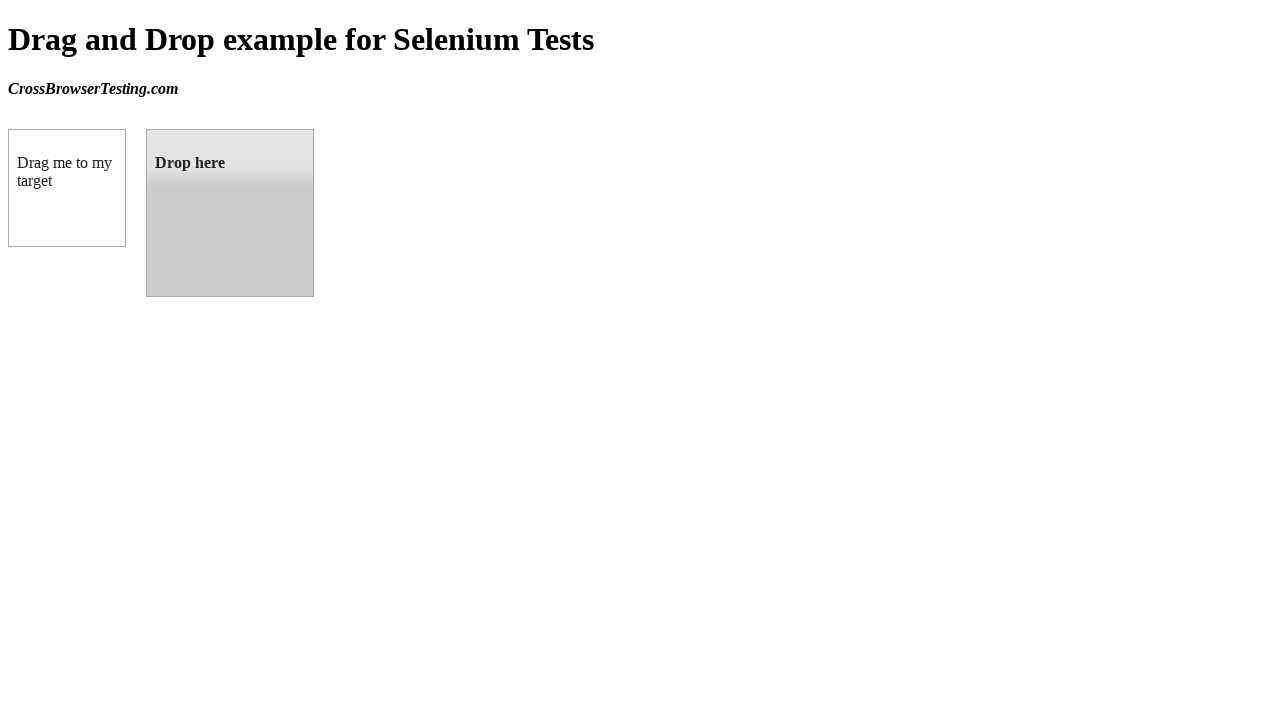

Calculated target Y coordinate (center of box B)
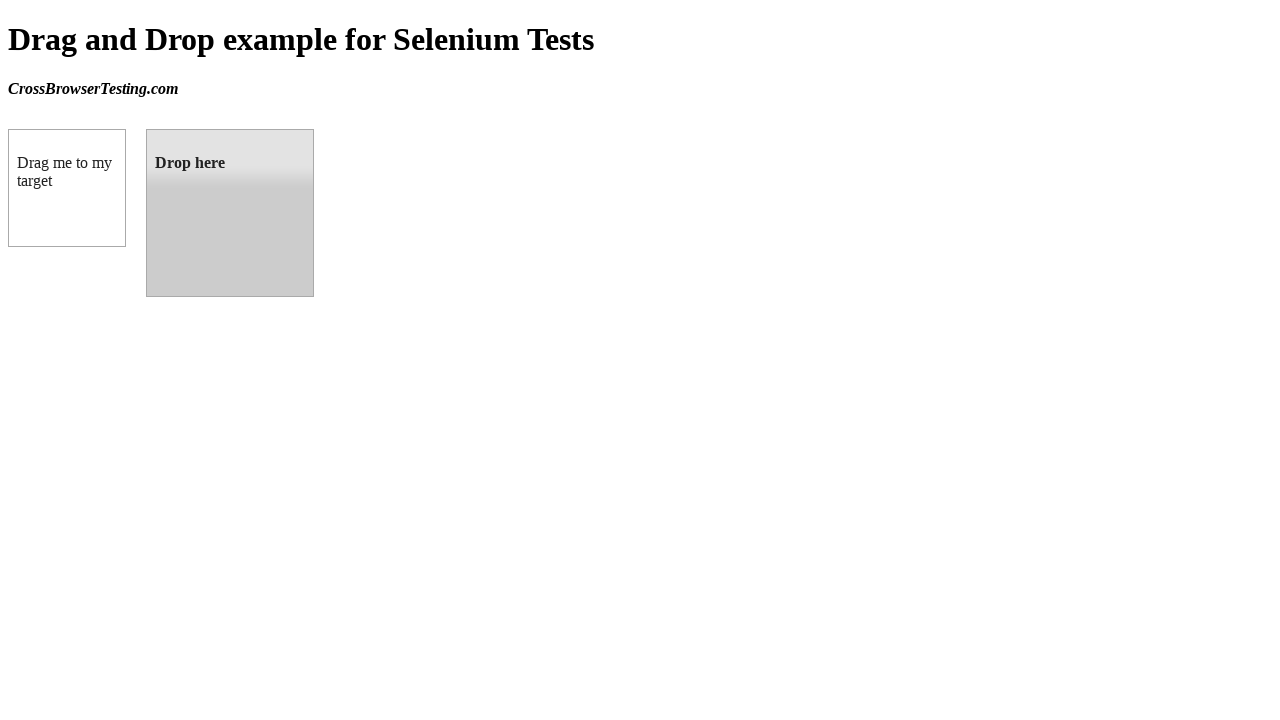

Dragged box A to box B's position at (230, 213)
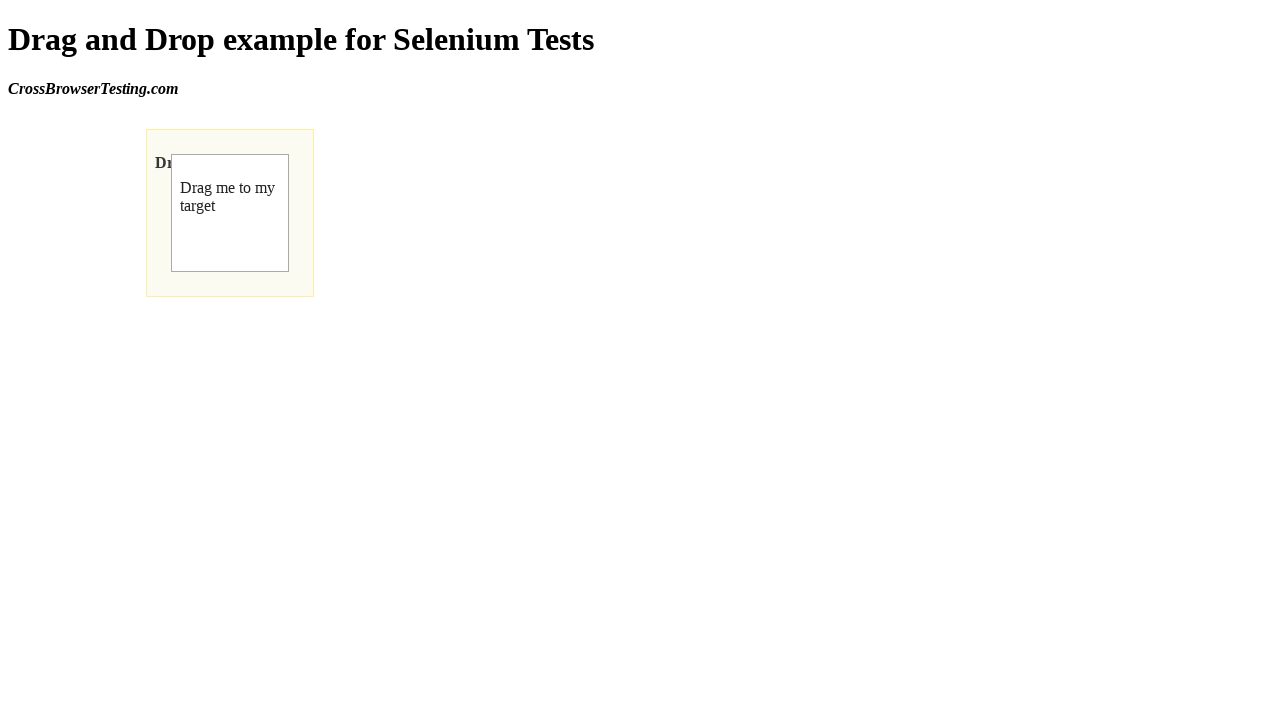

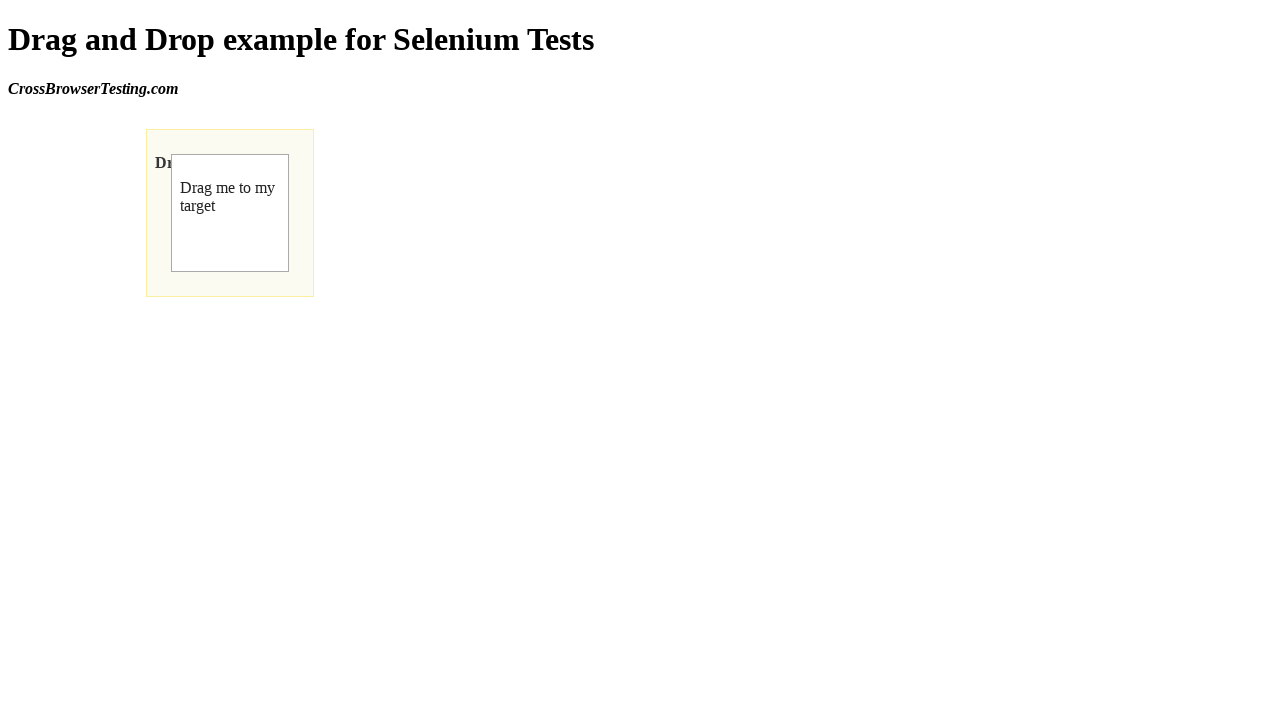